Tests checkbox functionality by finding all checkboxes on the page and verifying their checked/selected states using both attribute lookup and is_selected methods.

Starting URL: http://the-internet.herokuapp.com/checkboxes

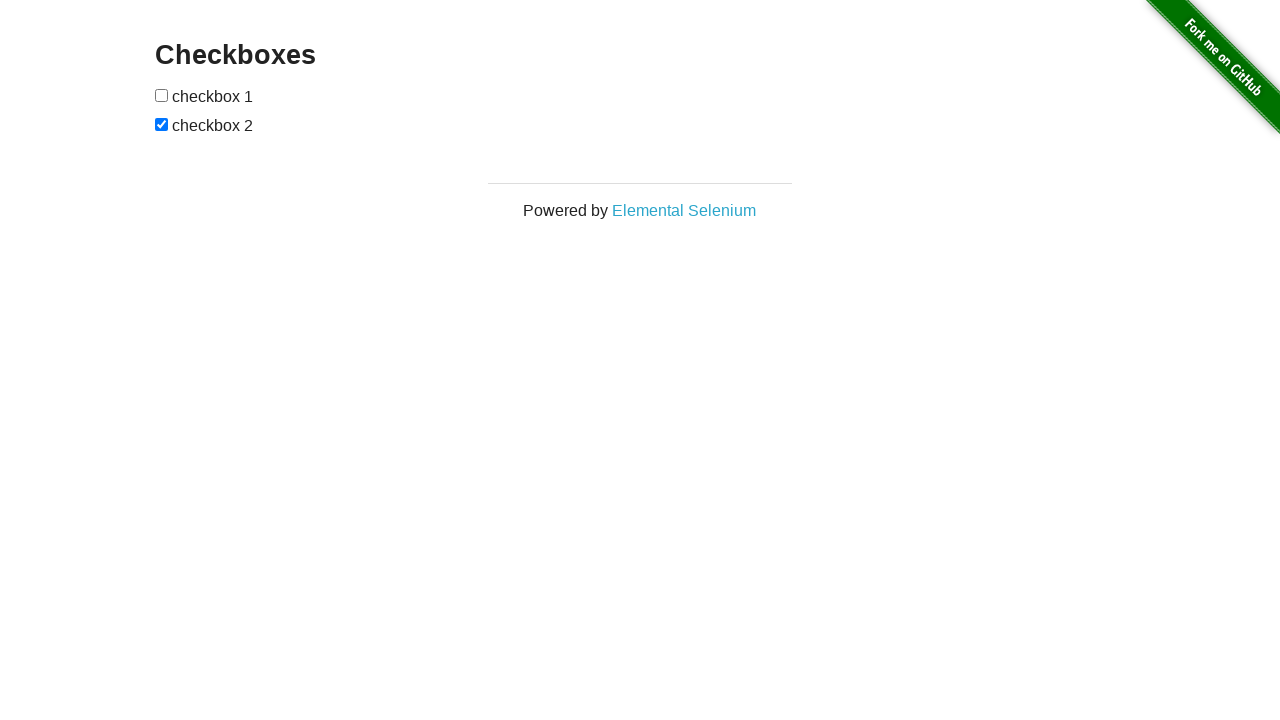

Located all checkboxes on the page
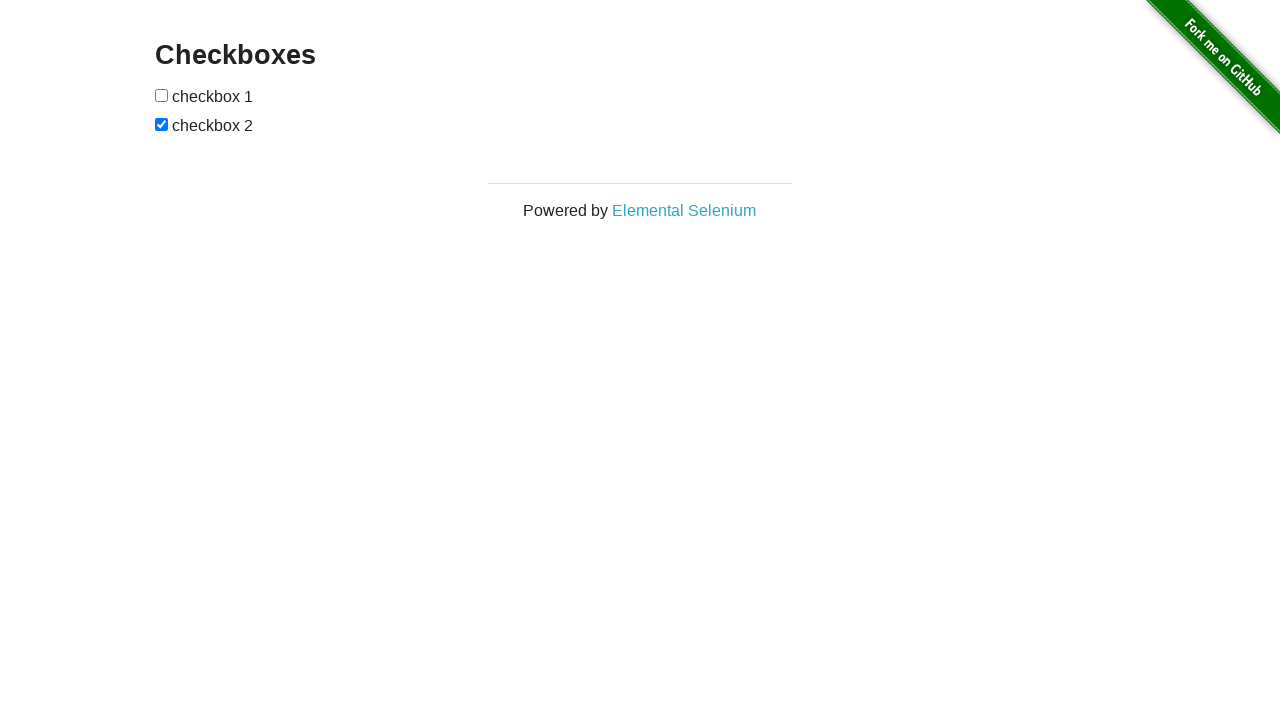

Waited for checkboxes to be present
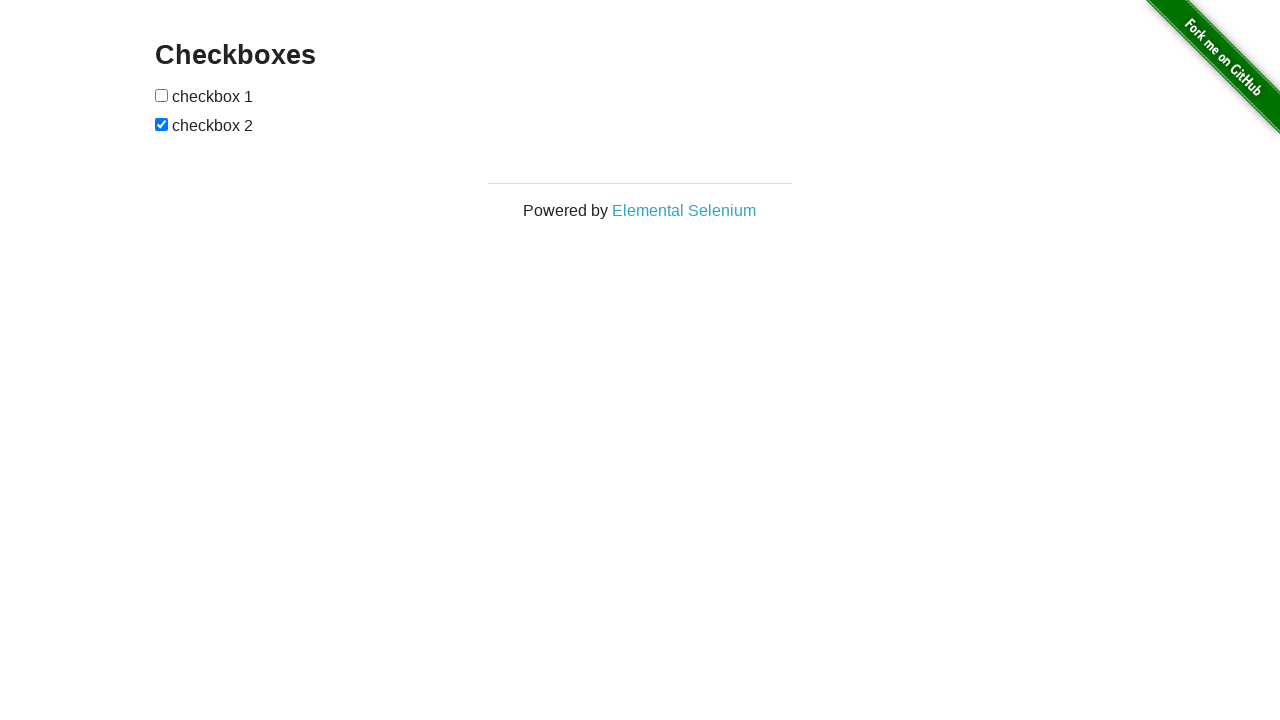

Located first checkbox
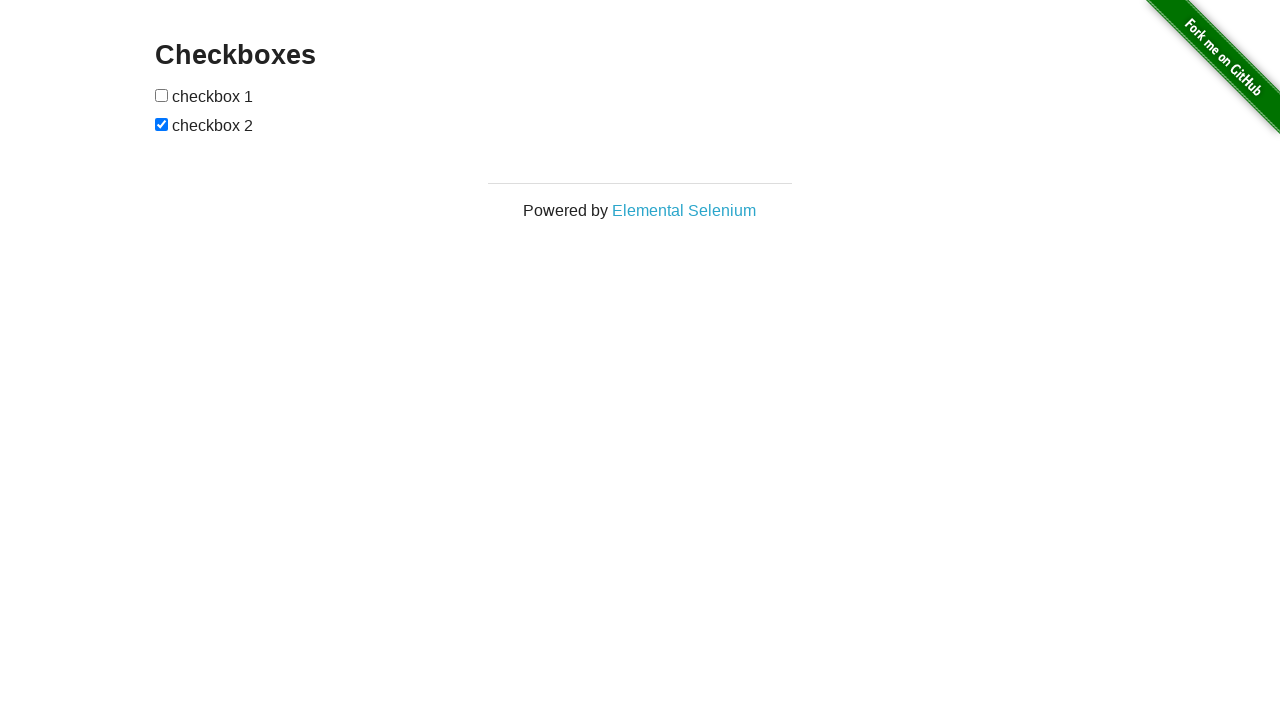

Verified first checkbox is unchecked
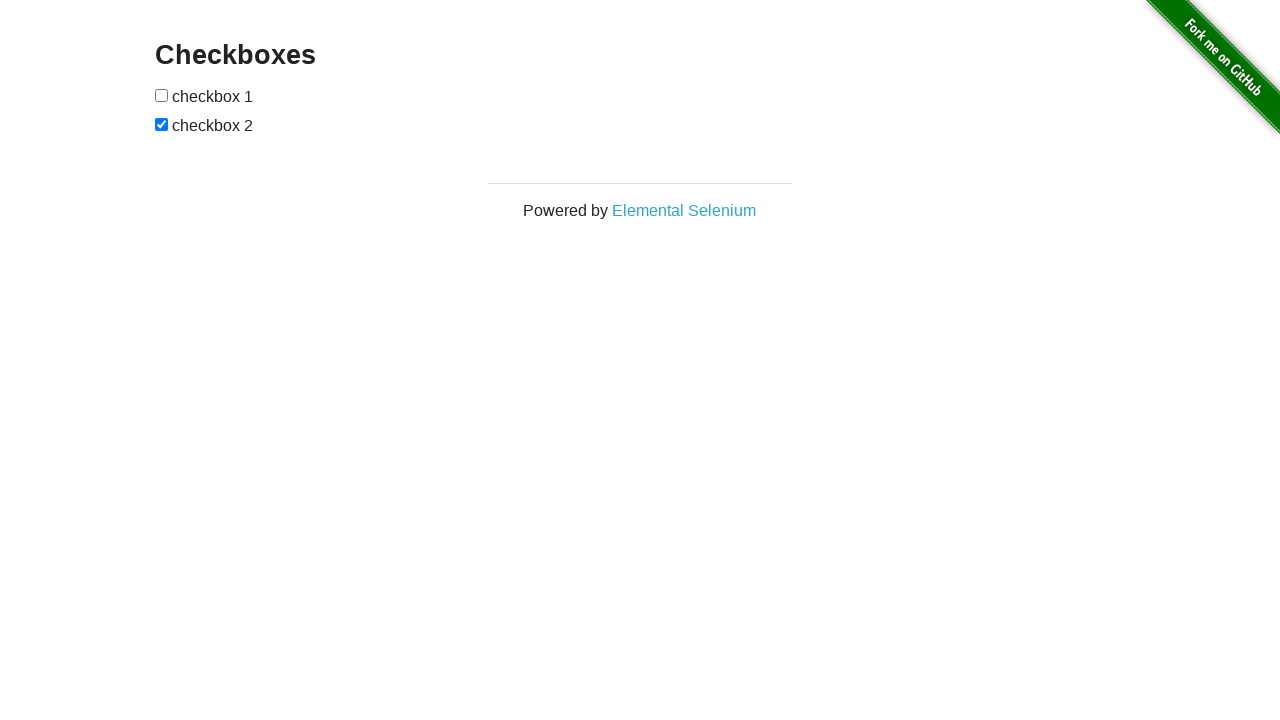

Located second checkbox
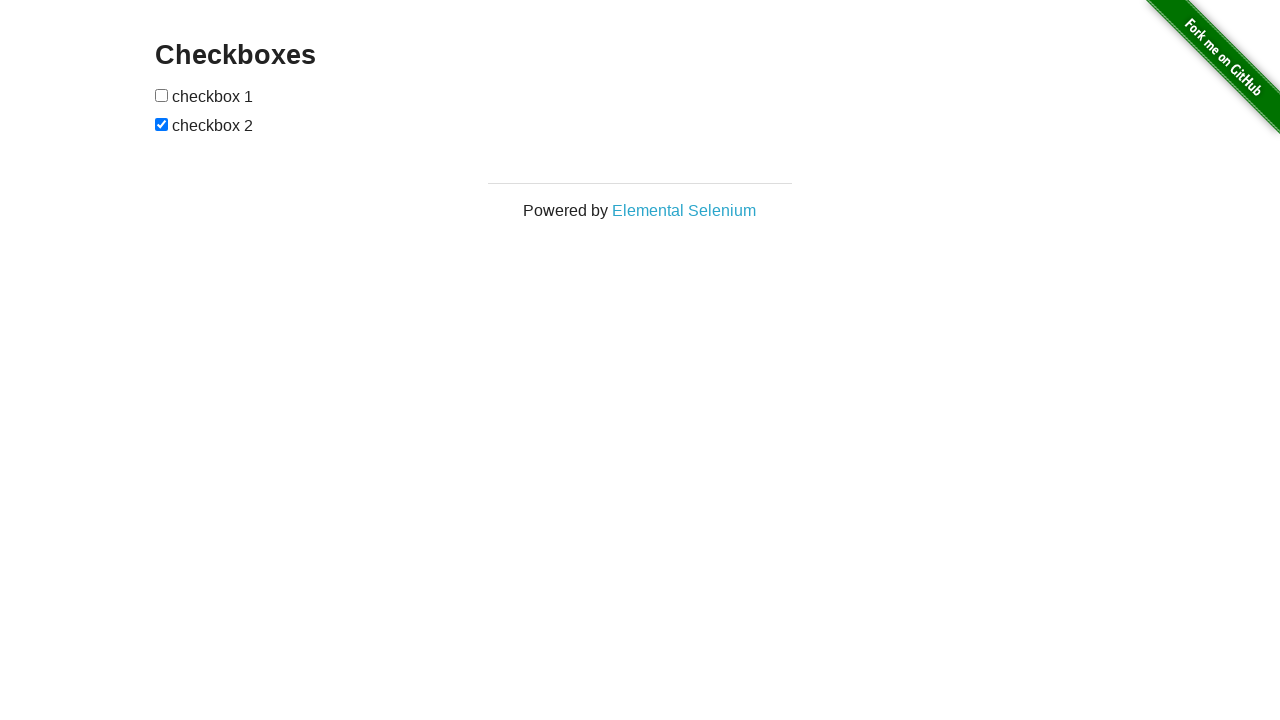

Verified second checkbox is checked
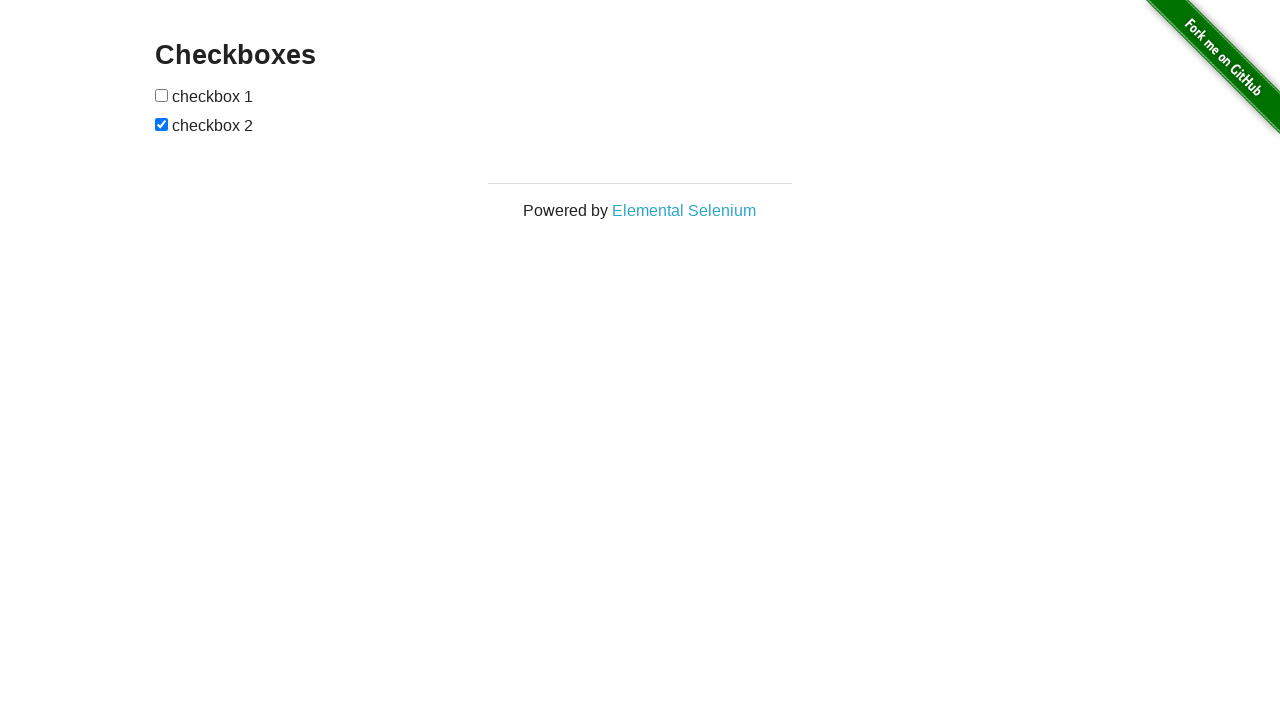

Clicked first checkbox to check it at (162, 95) on input[type="checkbox"] >> nth=0
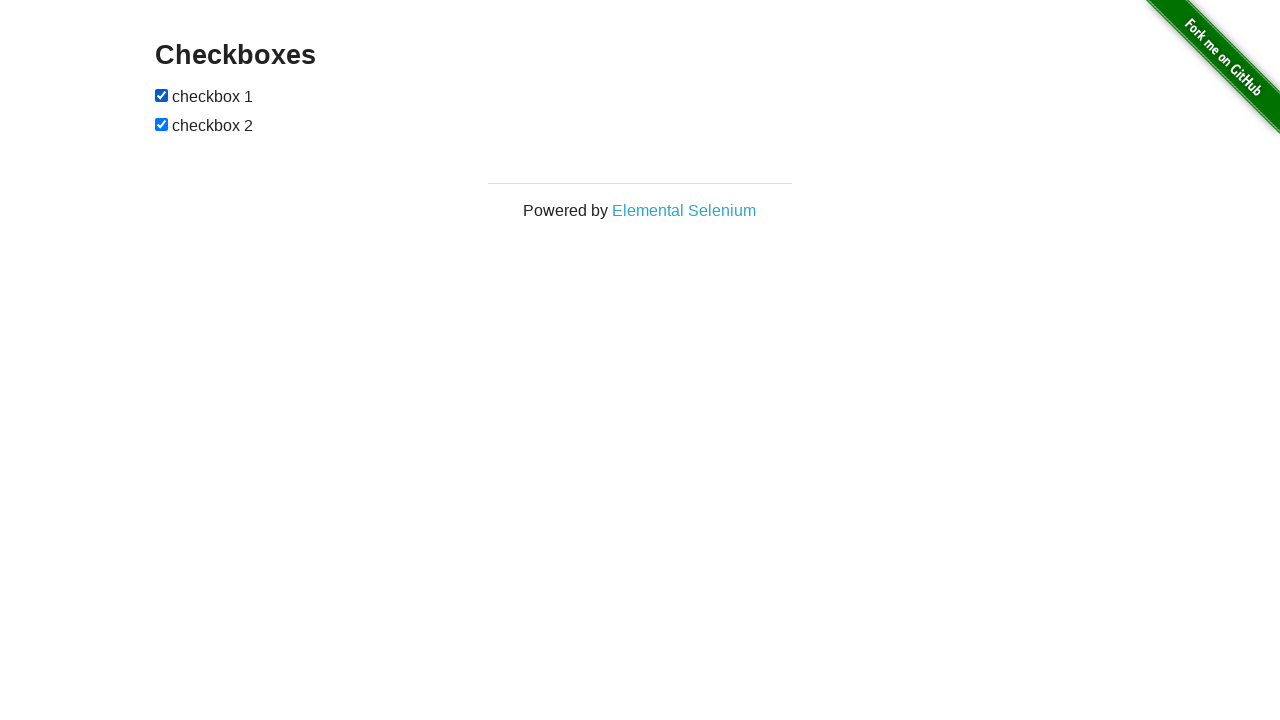

Verified first checkbox is now checked
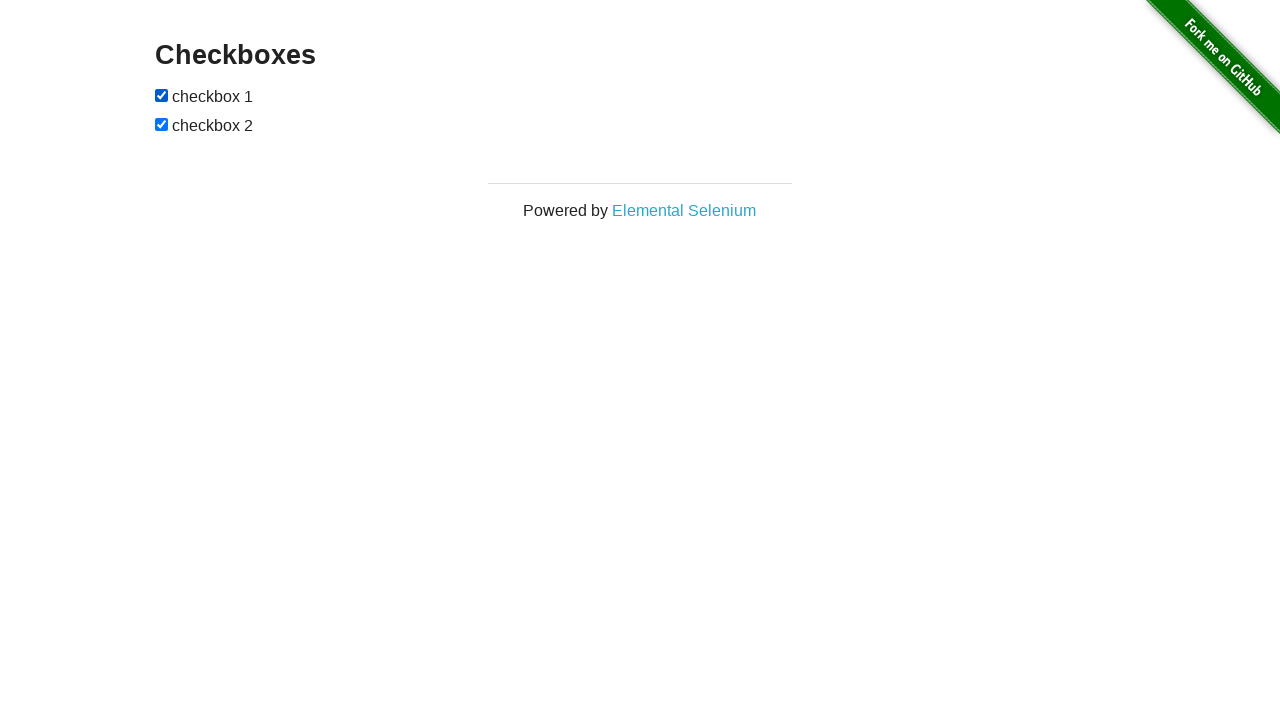

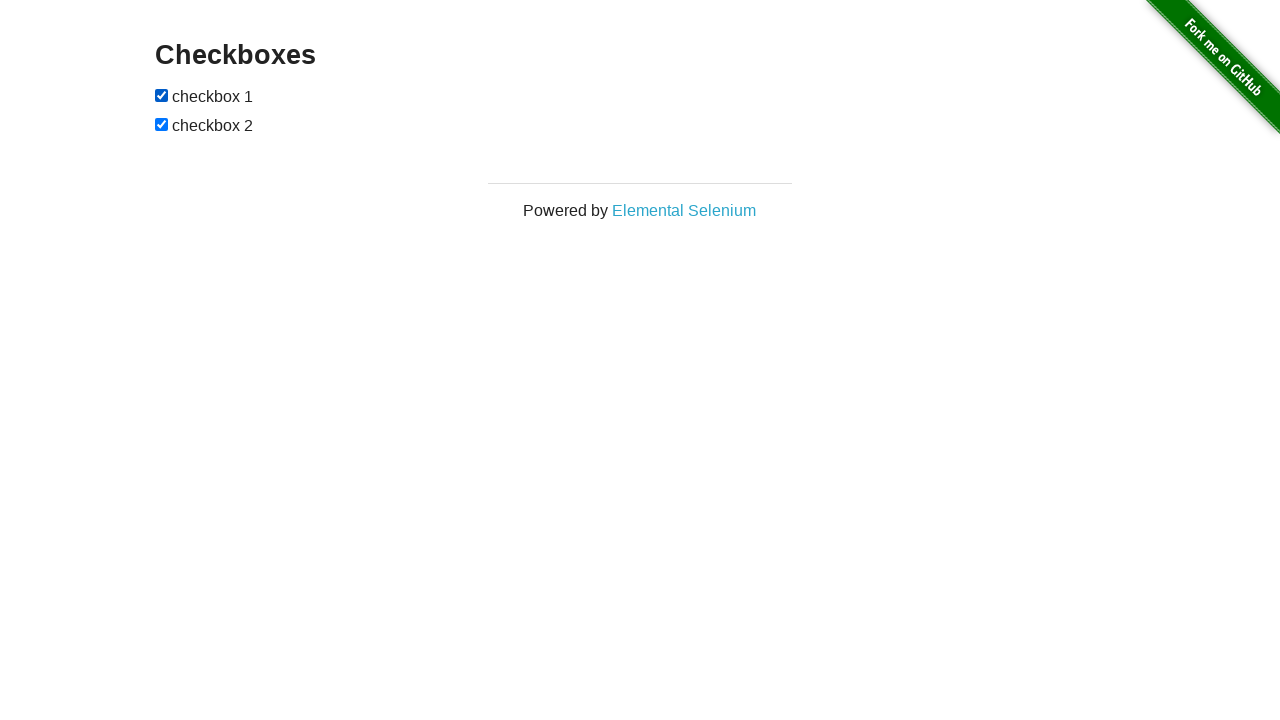